Fills the userEmail input field with an email address on the DemoQA text-box page

Starting URL: https://demoqa.com/text-box

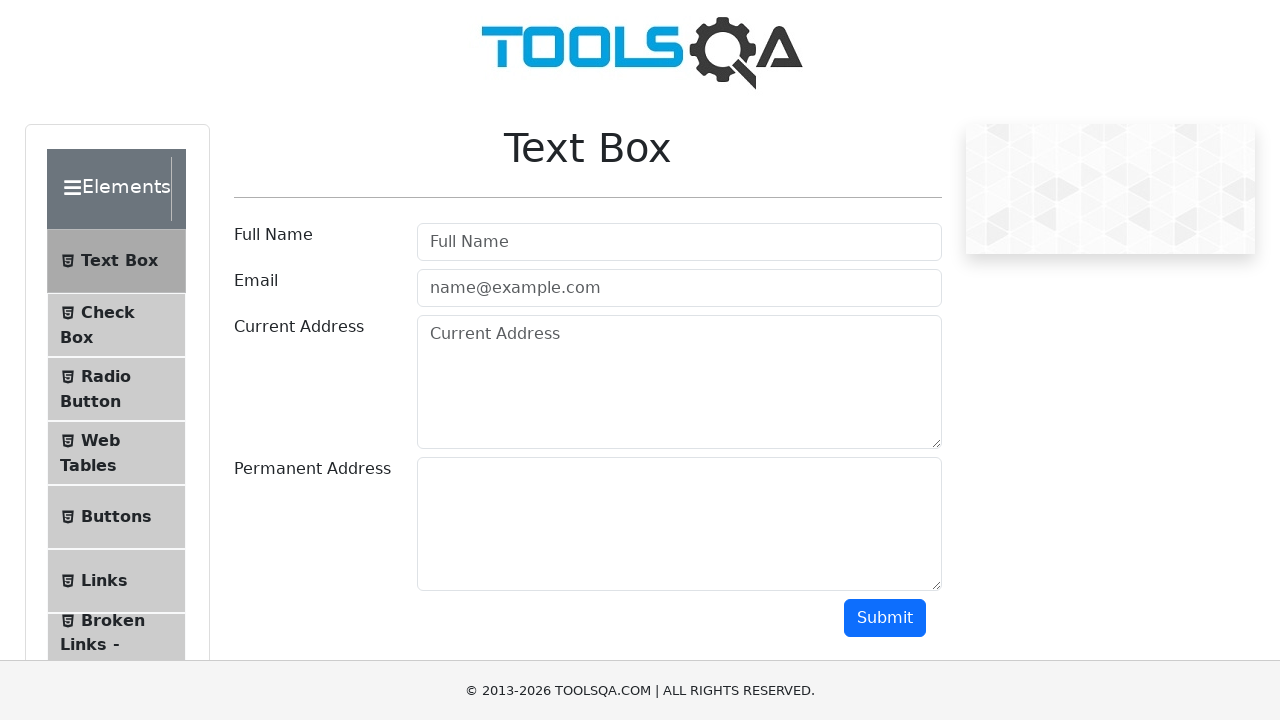

Scrolled down 200px to view the form
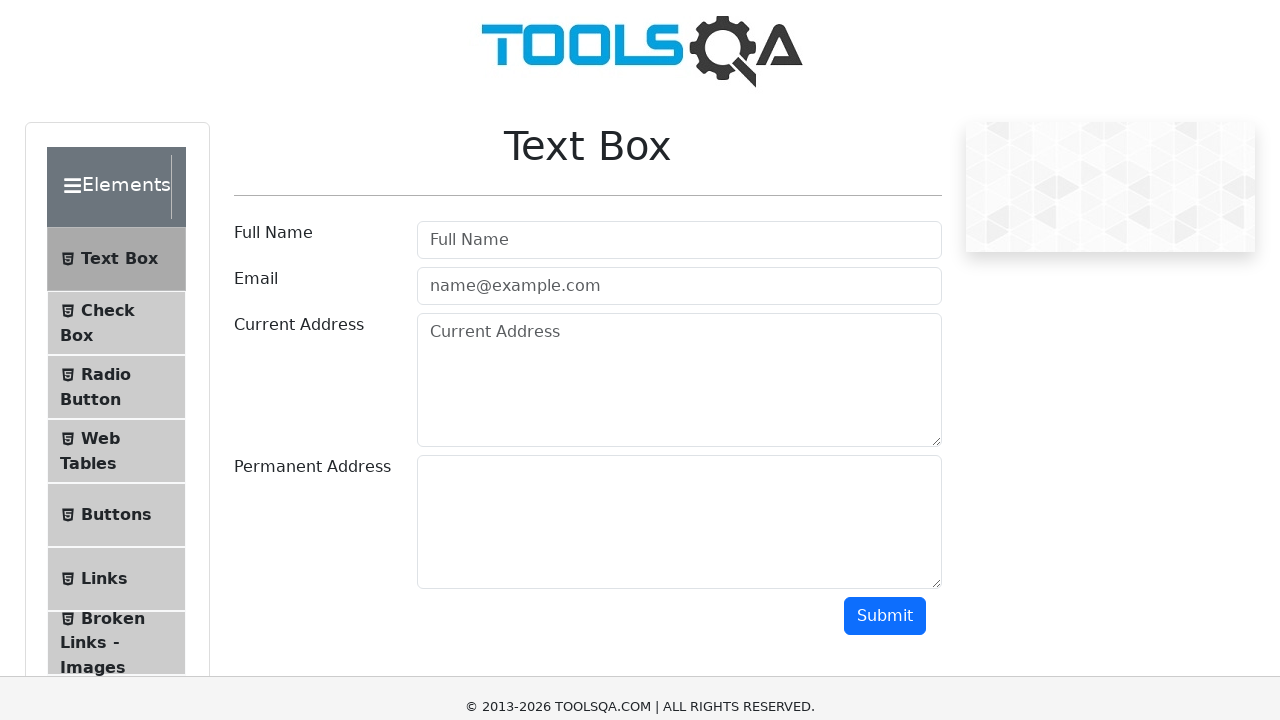

Filled userEmail input field with 'jesus@prueba.com' on //input[contains(@id,'userEmail')]
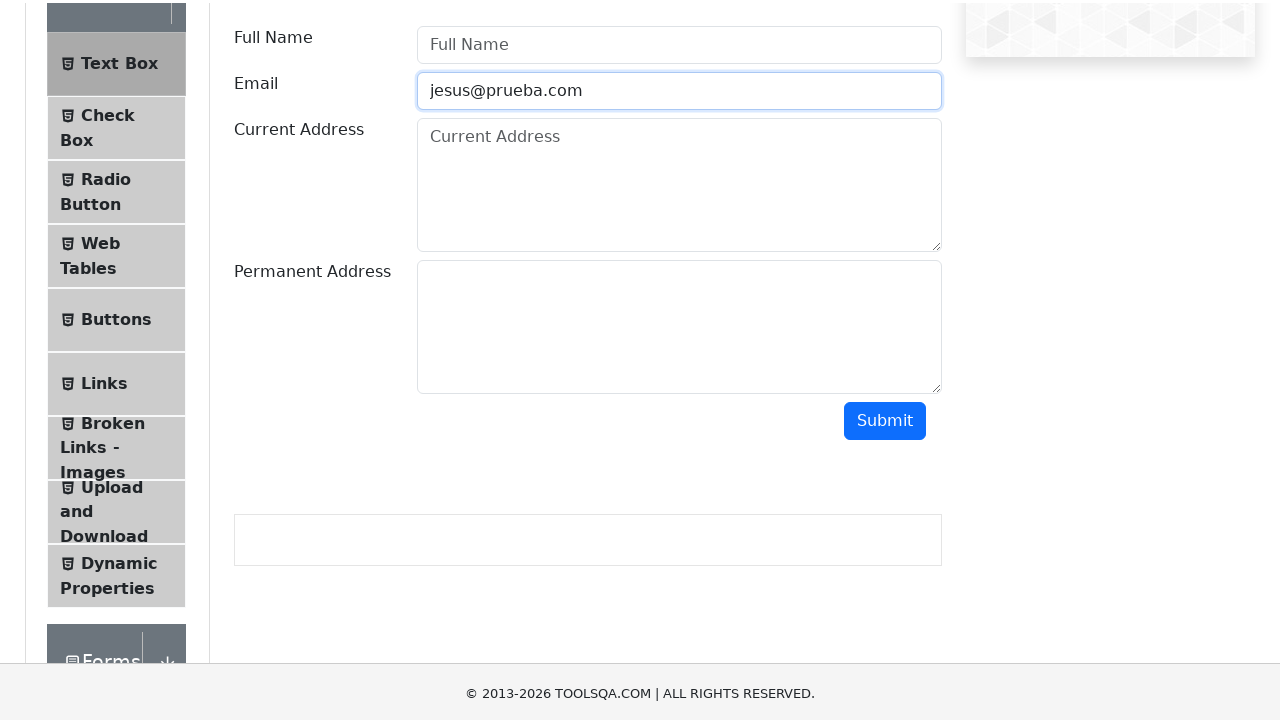

Verified userEmail field is visible and loaded
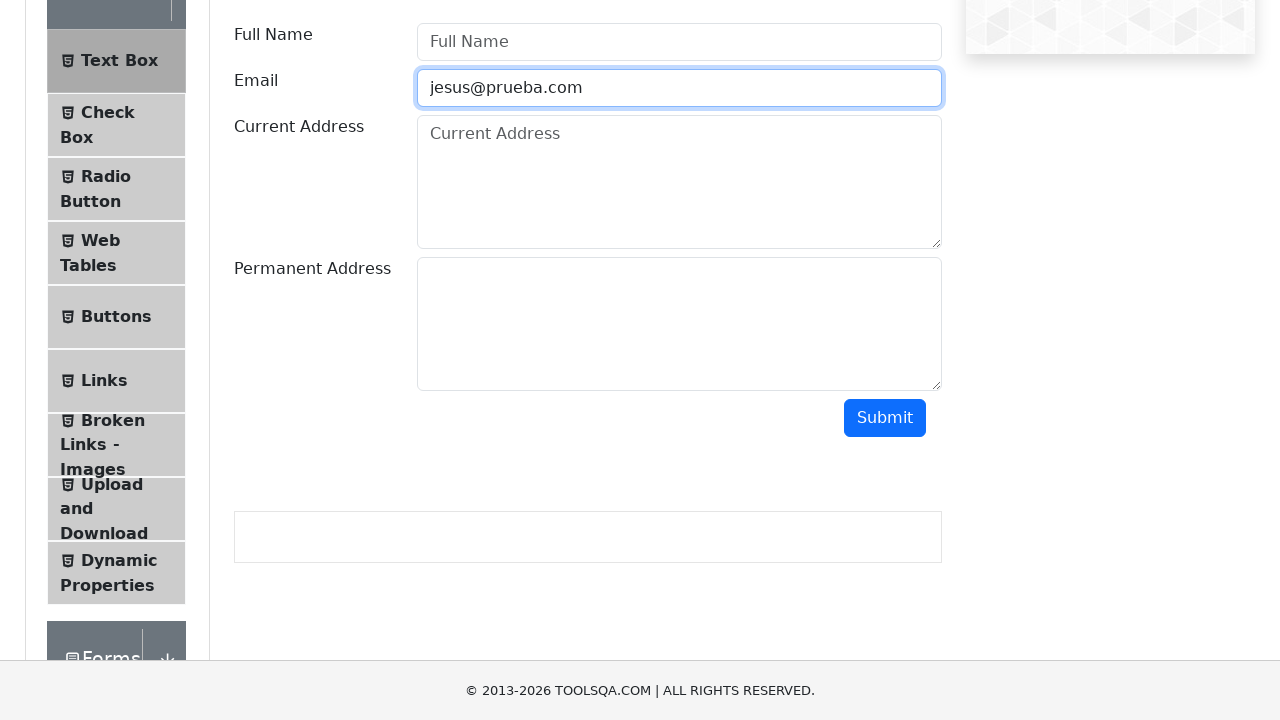

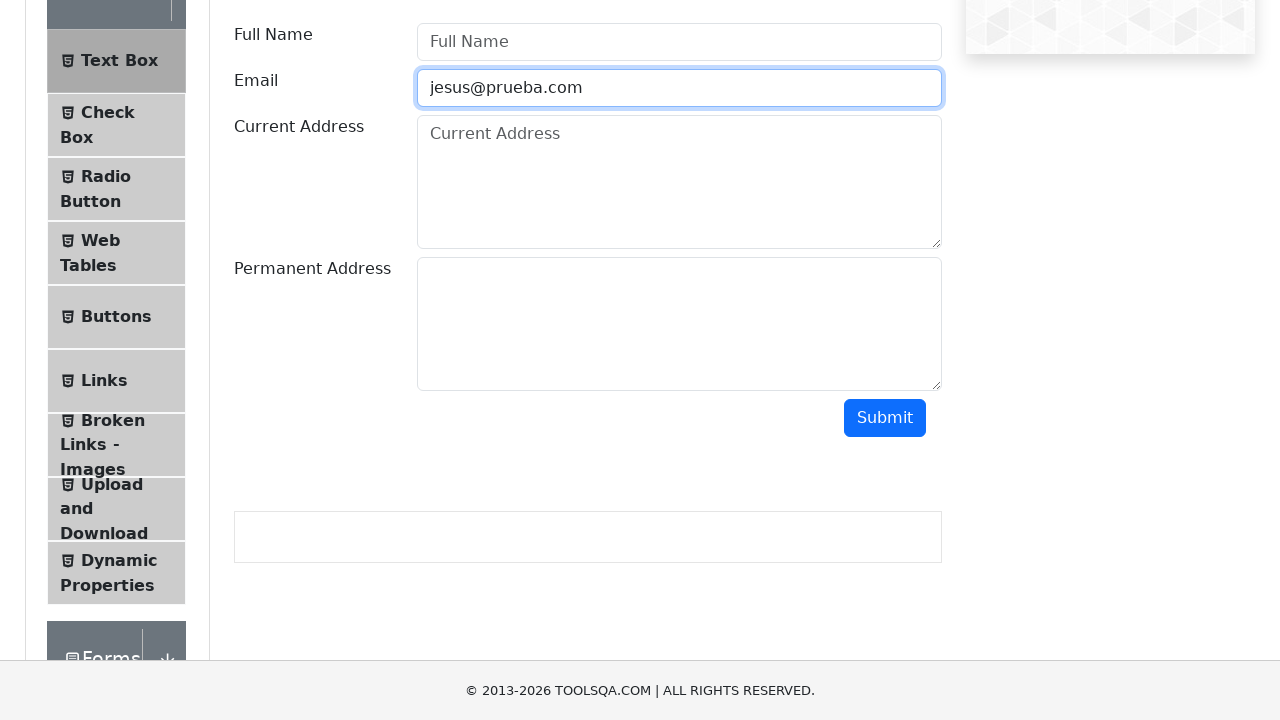